Tests entering text into an input field and verifying the input value

Starting URL: http://knockoutjs.com/examples/controlTypes.html

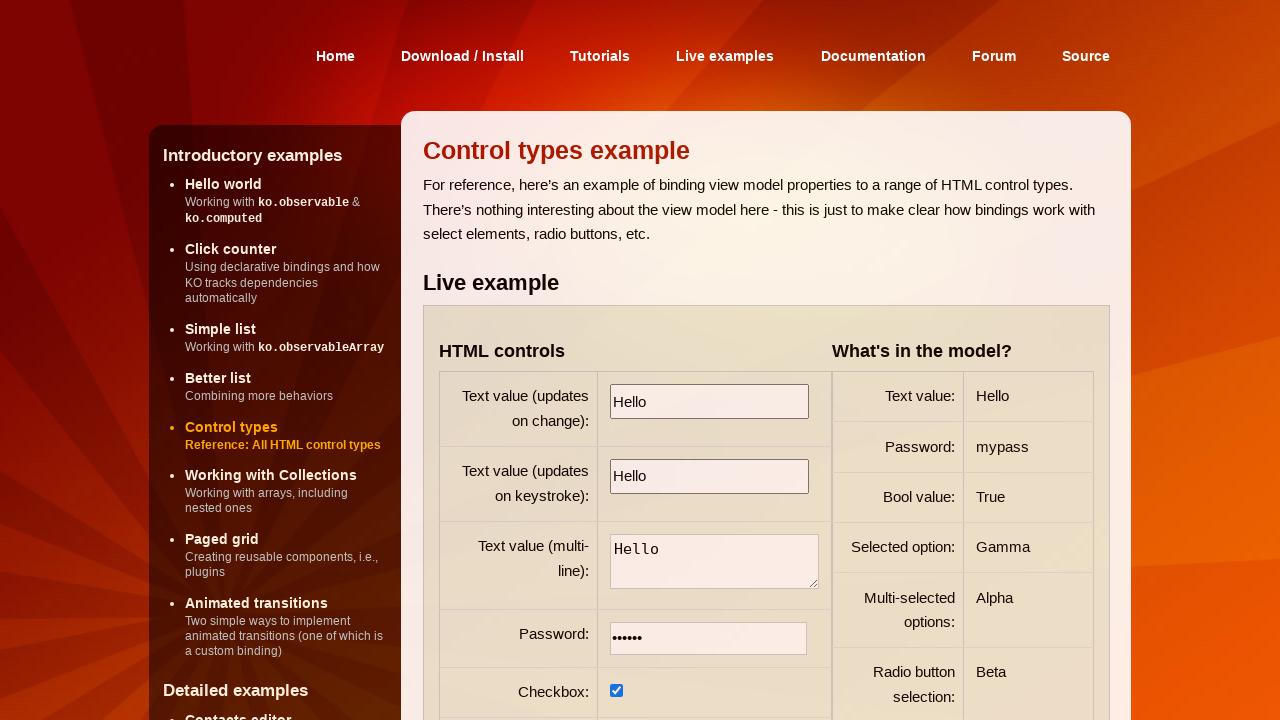

Filled first input field with 'Test' on input >> nth=0
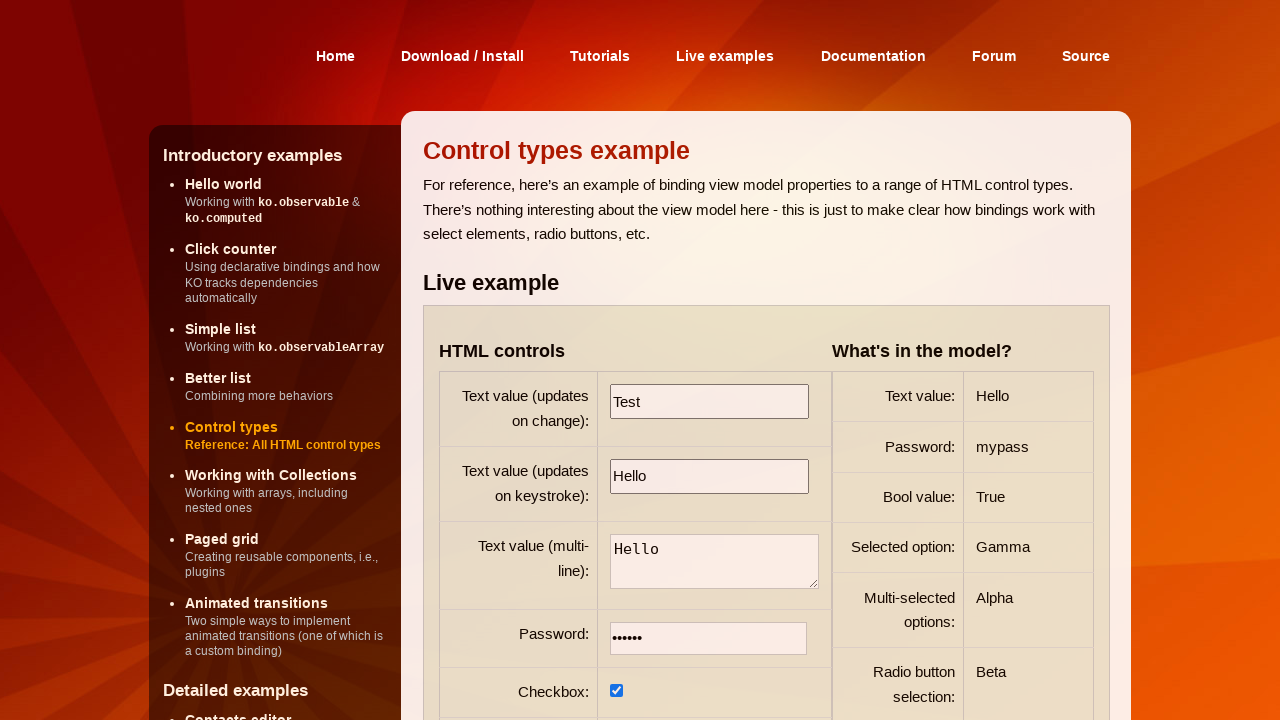

Verified input field value is set to 'Test'
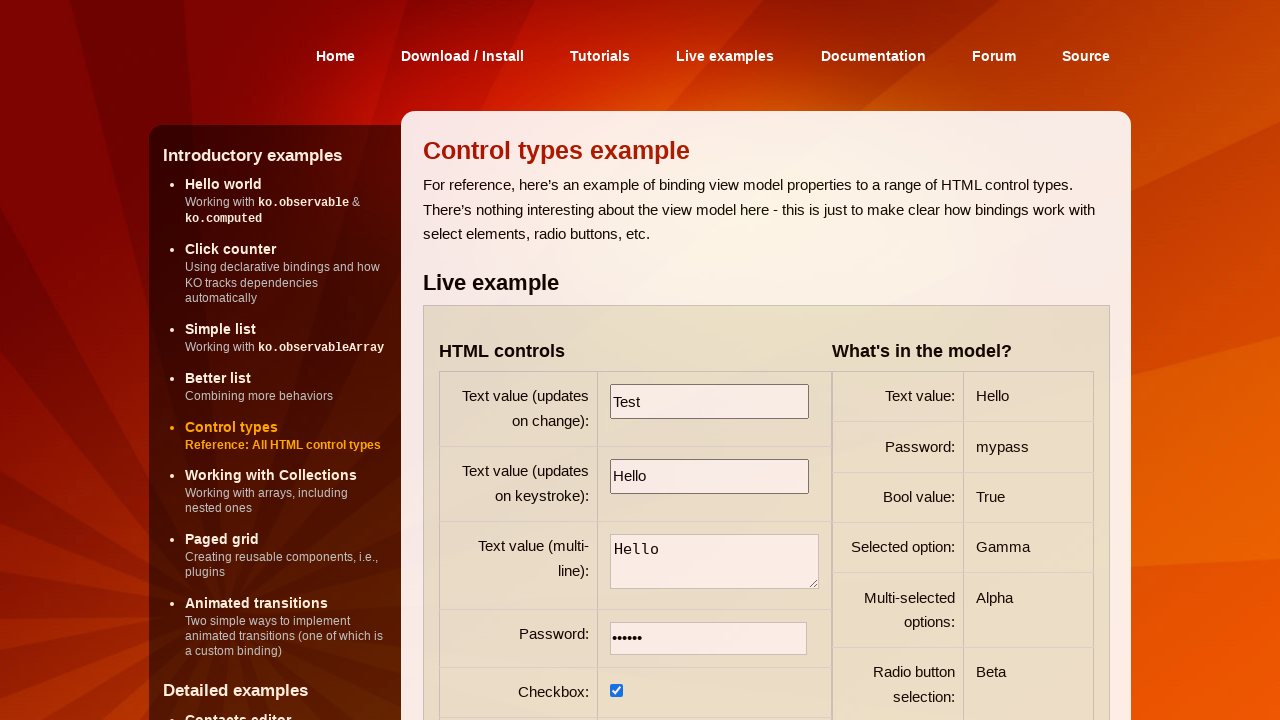

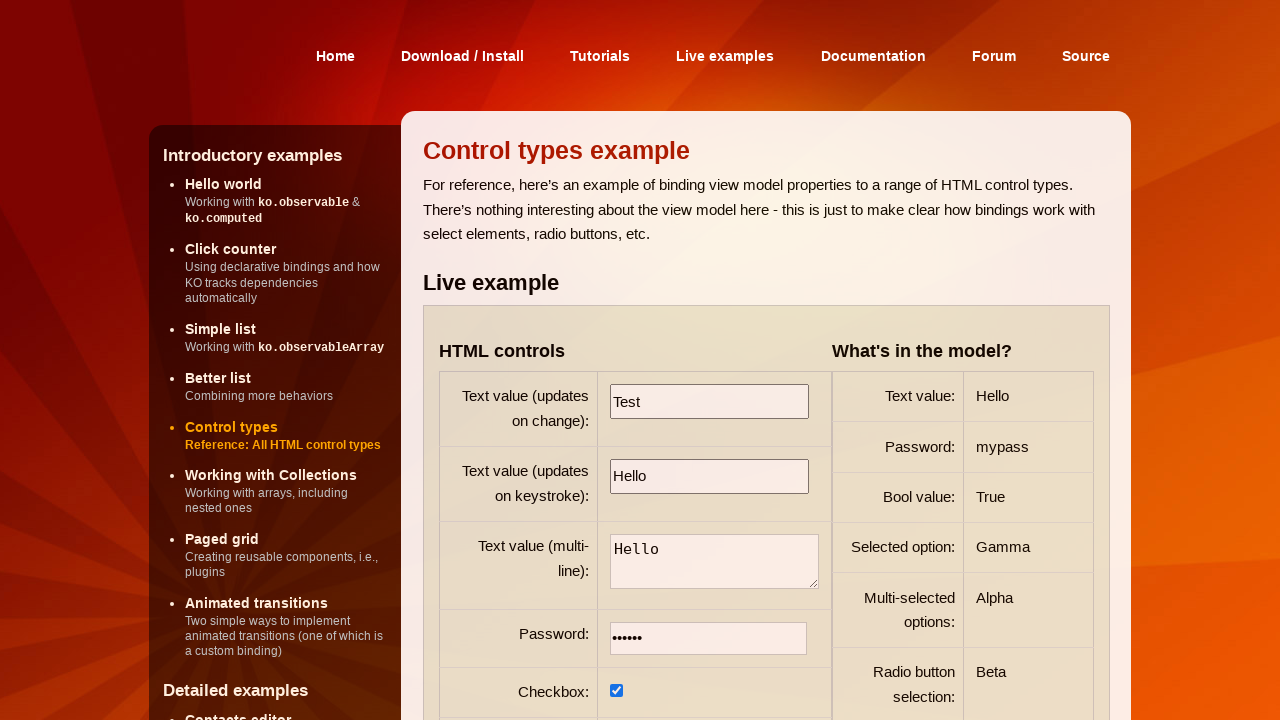